Tests login form validation by attempting to log in with invalid credentials and verifying appropriate error messages are displayed

Starting URL: https://the-internet.herokuapp.com/login

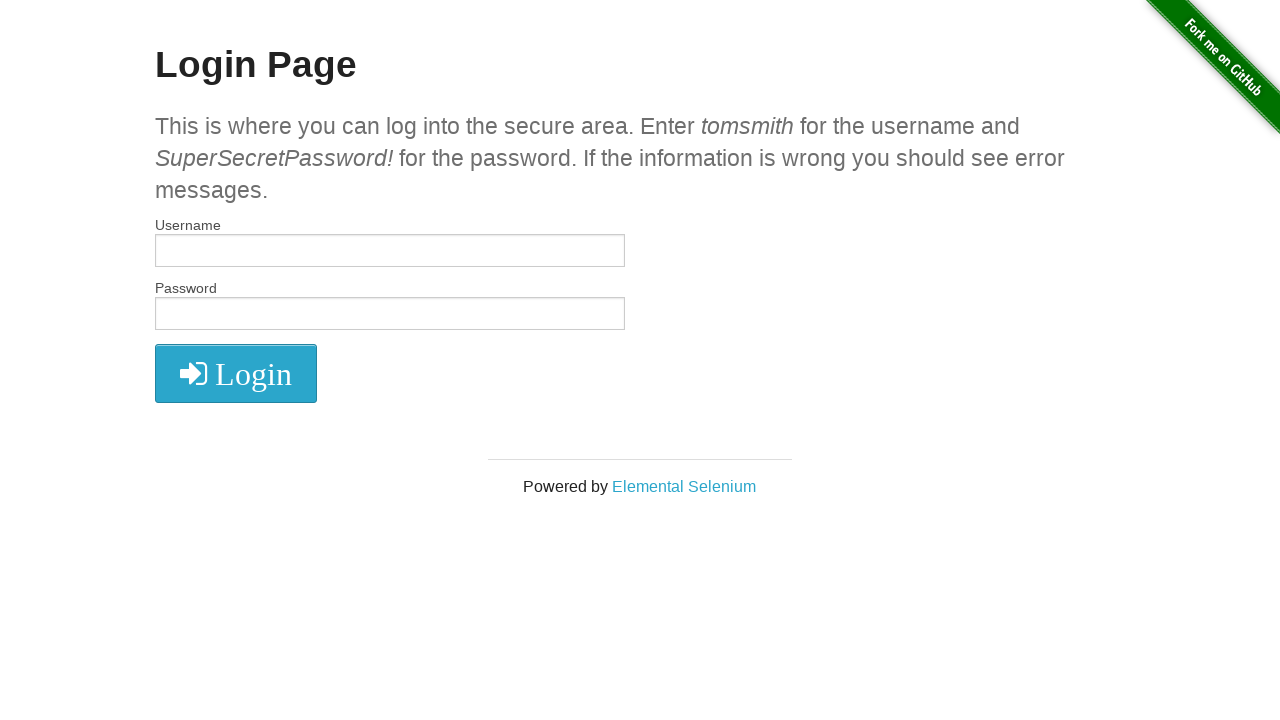

Filled username field with 'tomsmith' on #username
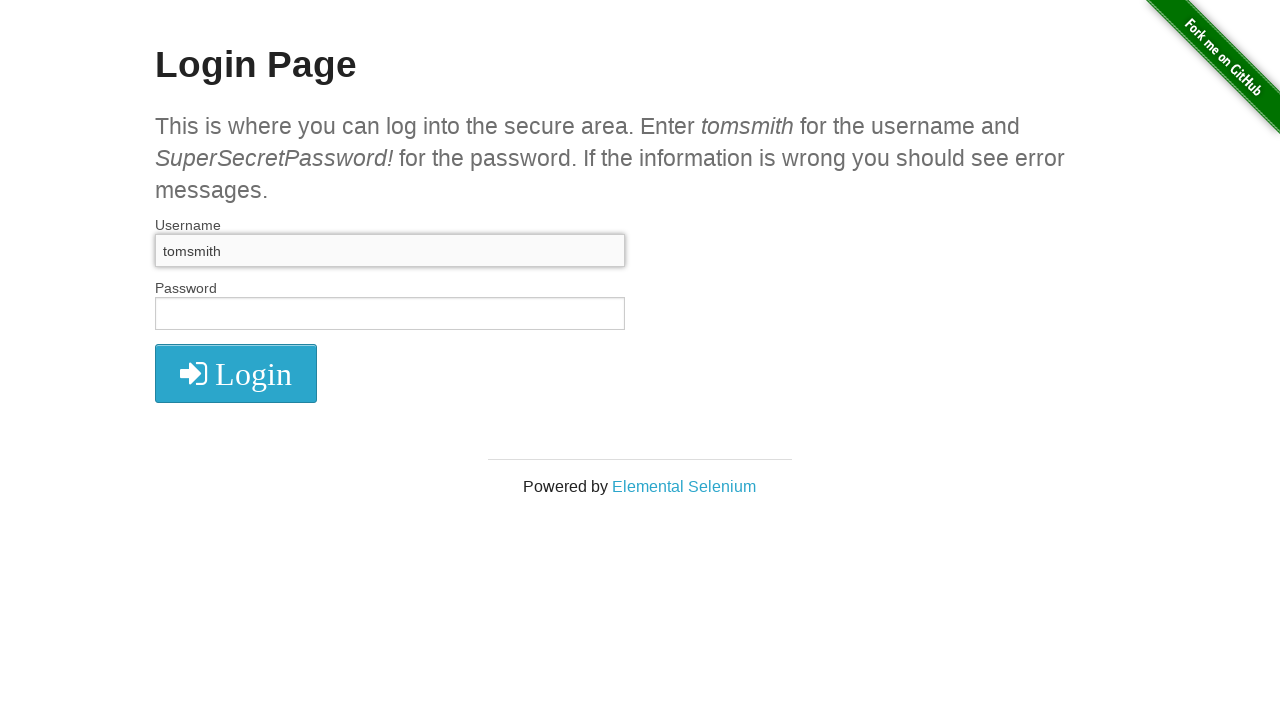

Filled password field with invalid password 'WRONG_PASS' on #password
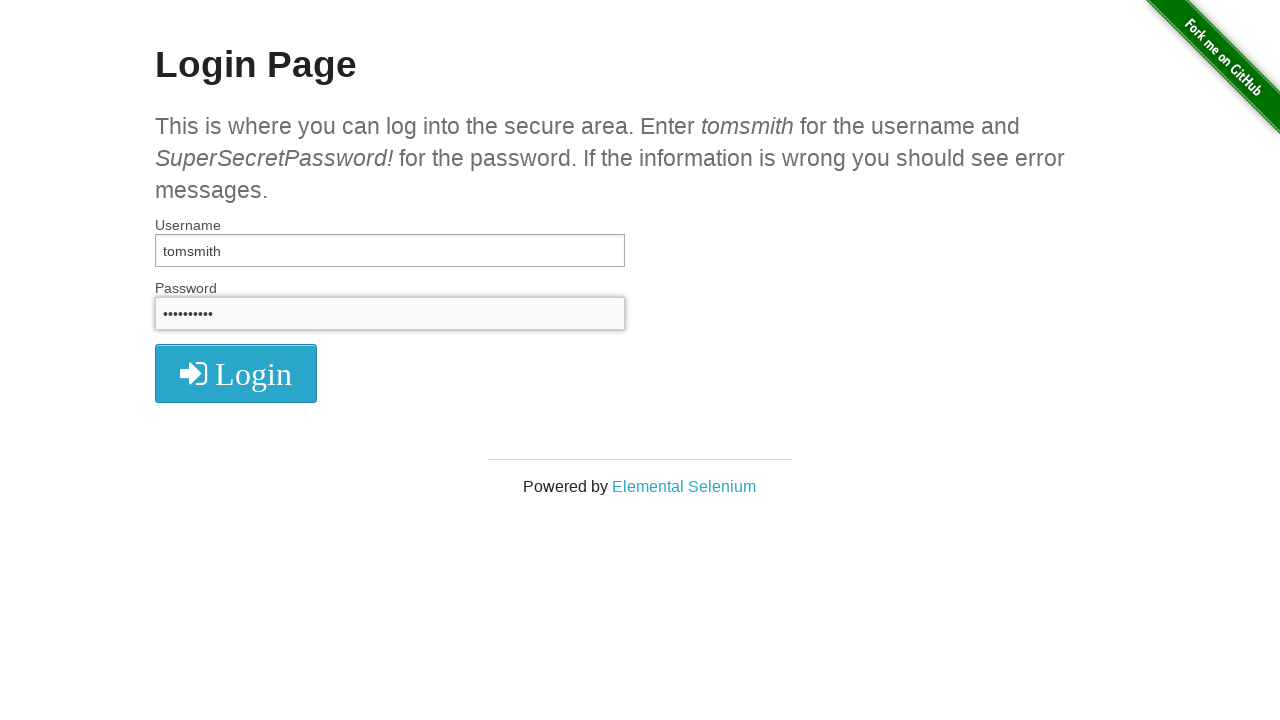

Clicked login button with invalid password at (236, 373) on button.radius
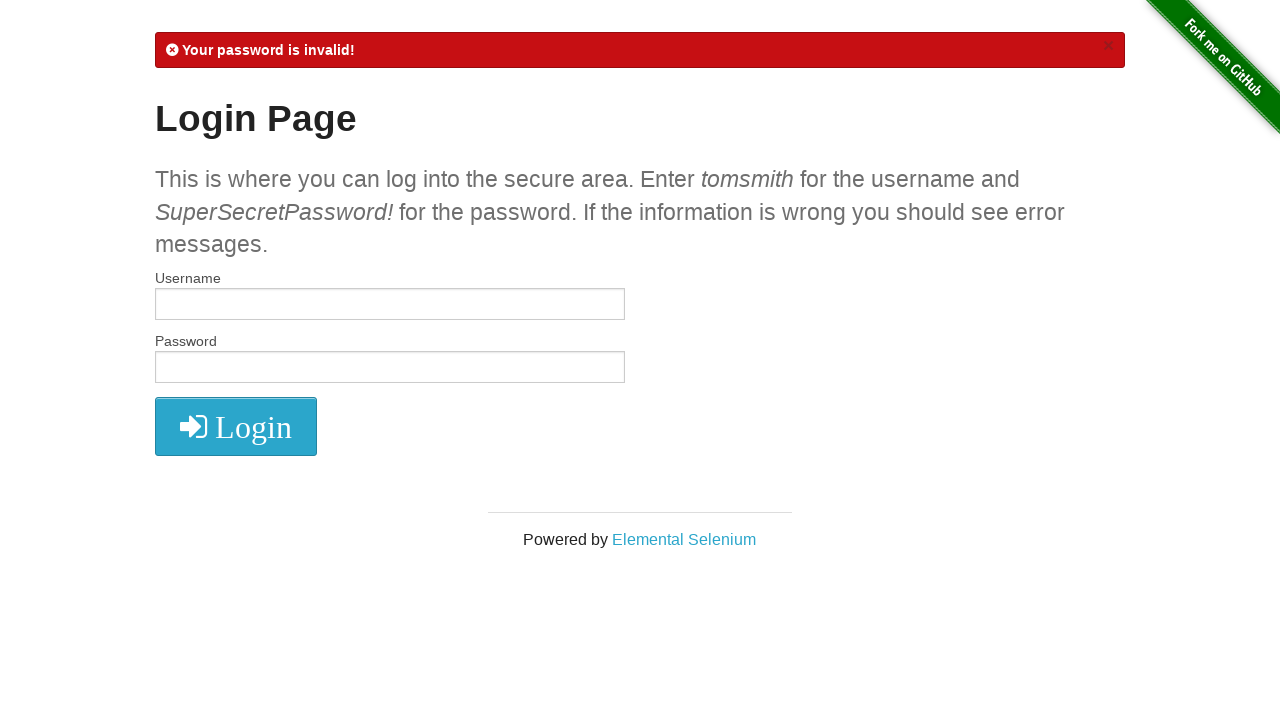

Error message element appeared
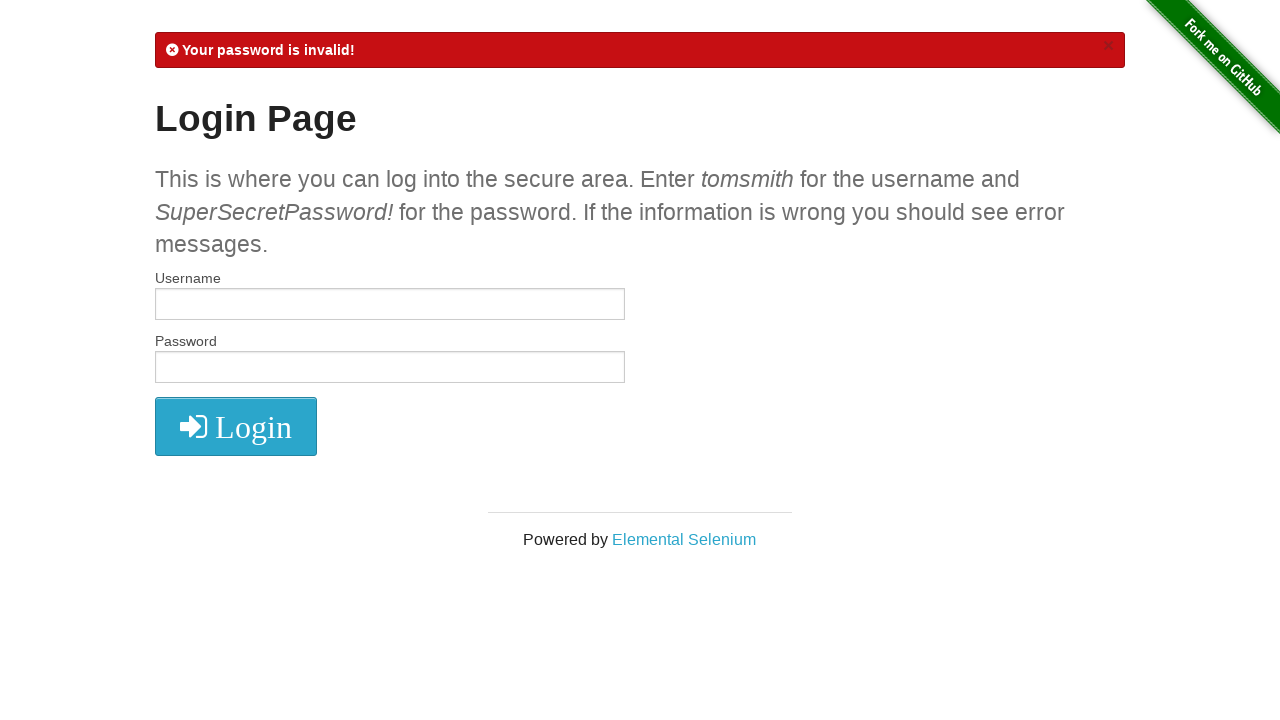

Retrieved error message text
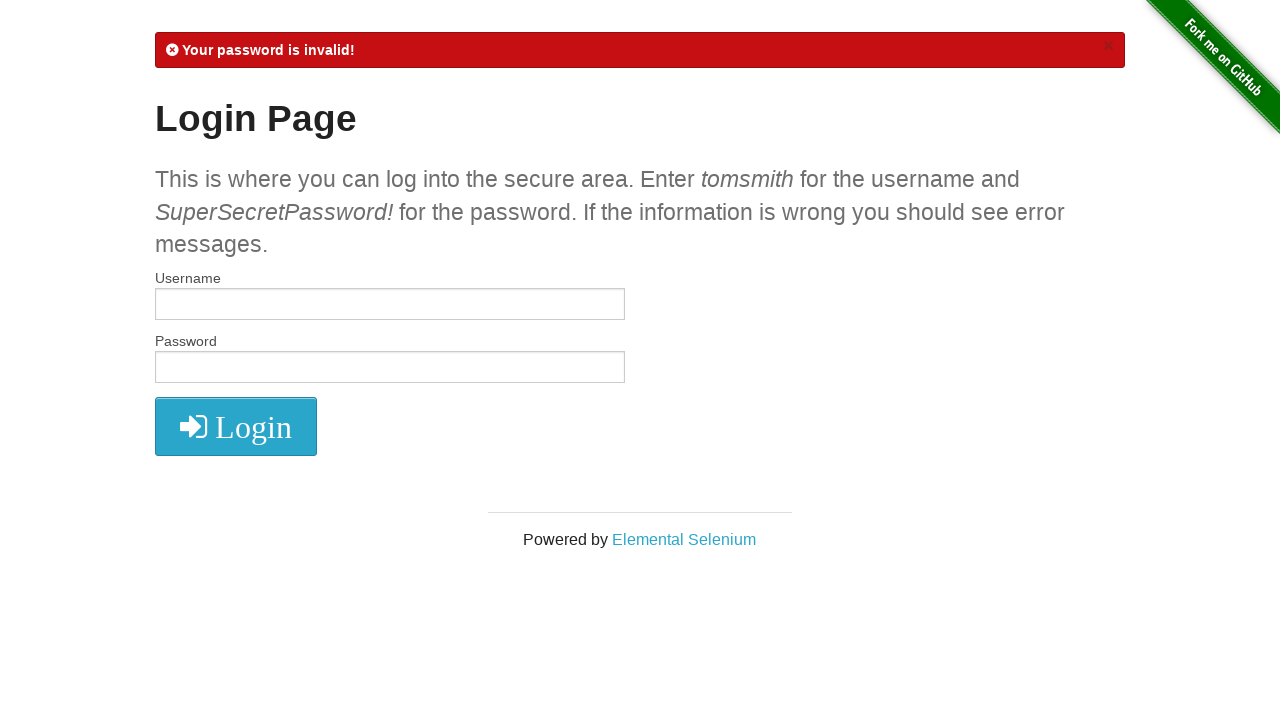

Verified error message contains 'Your password is invalid!'
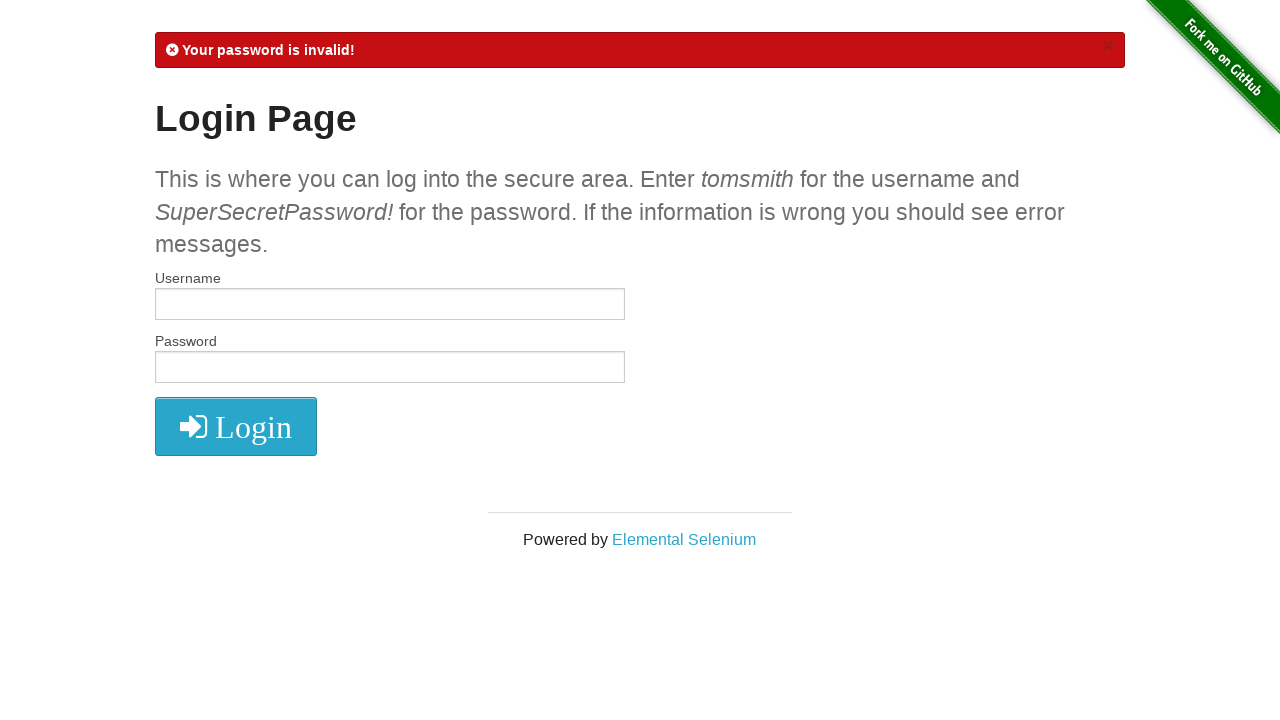

Navigated back to login page
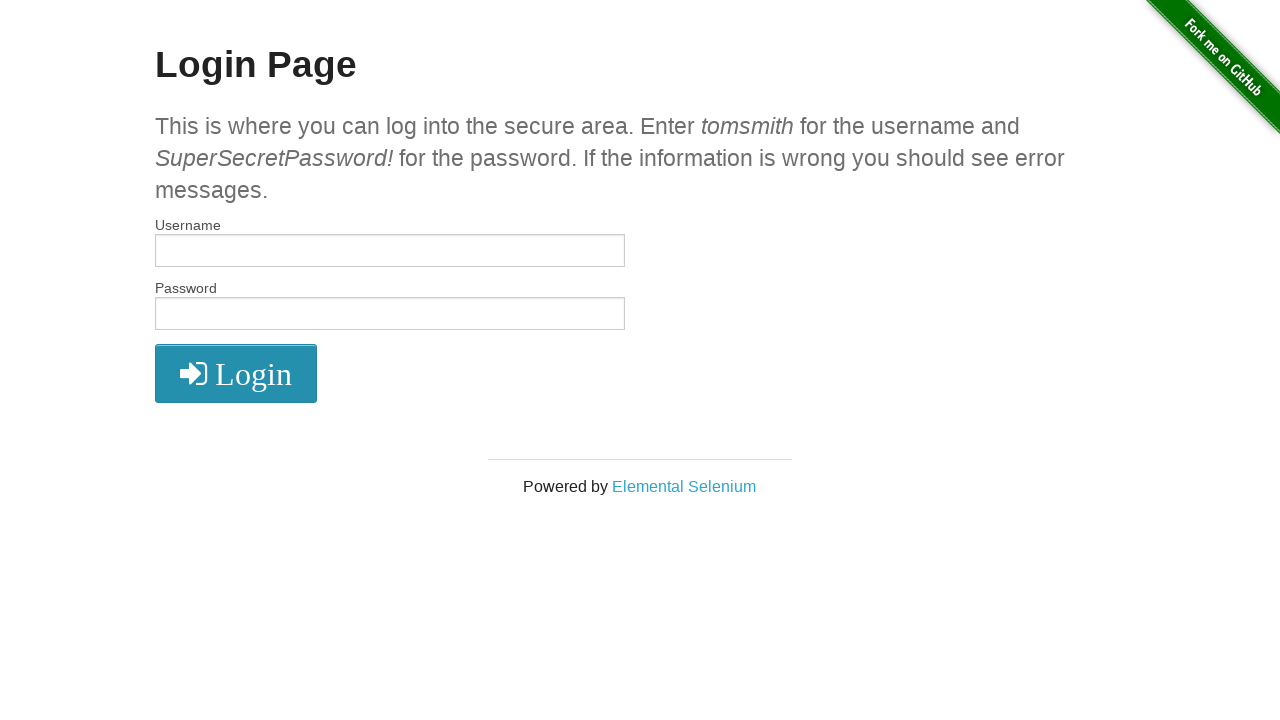

Filled username field with invalid username 'WRONG_USERNAME' on #username
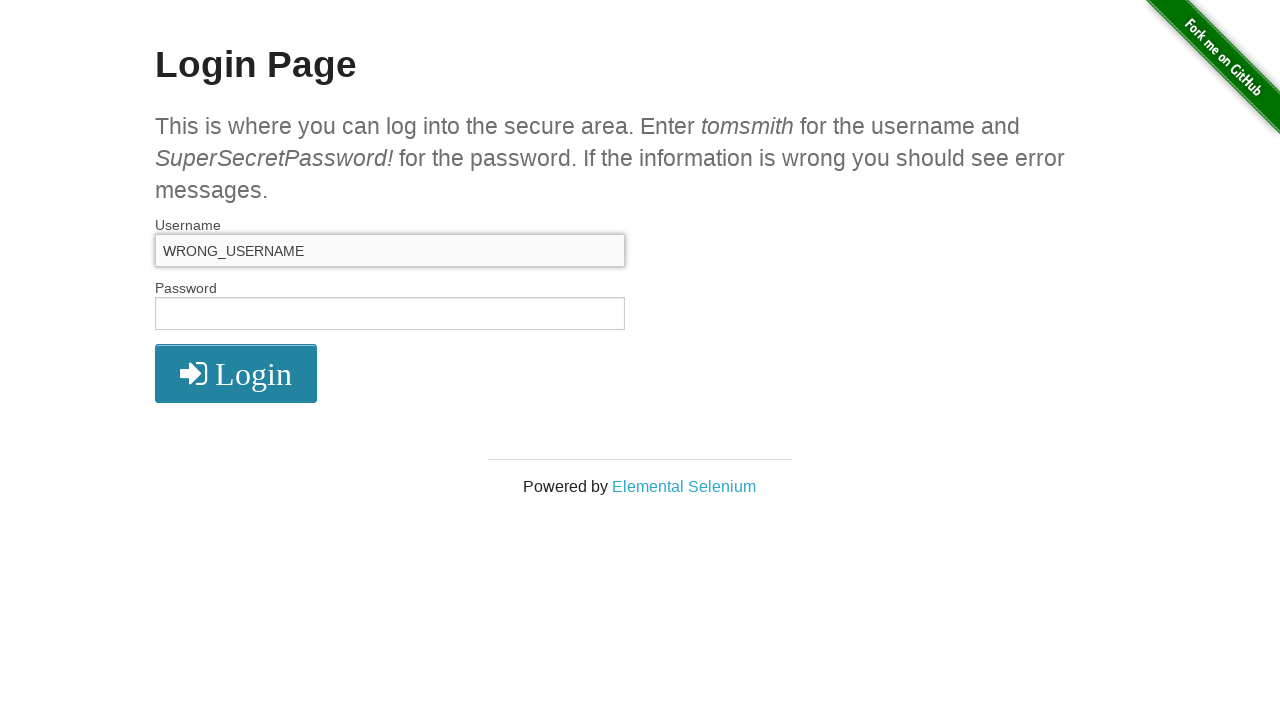

Filled password field with 'SuperSecretPassword' on #password
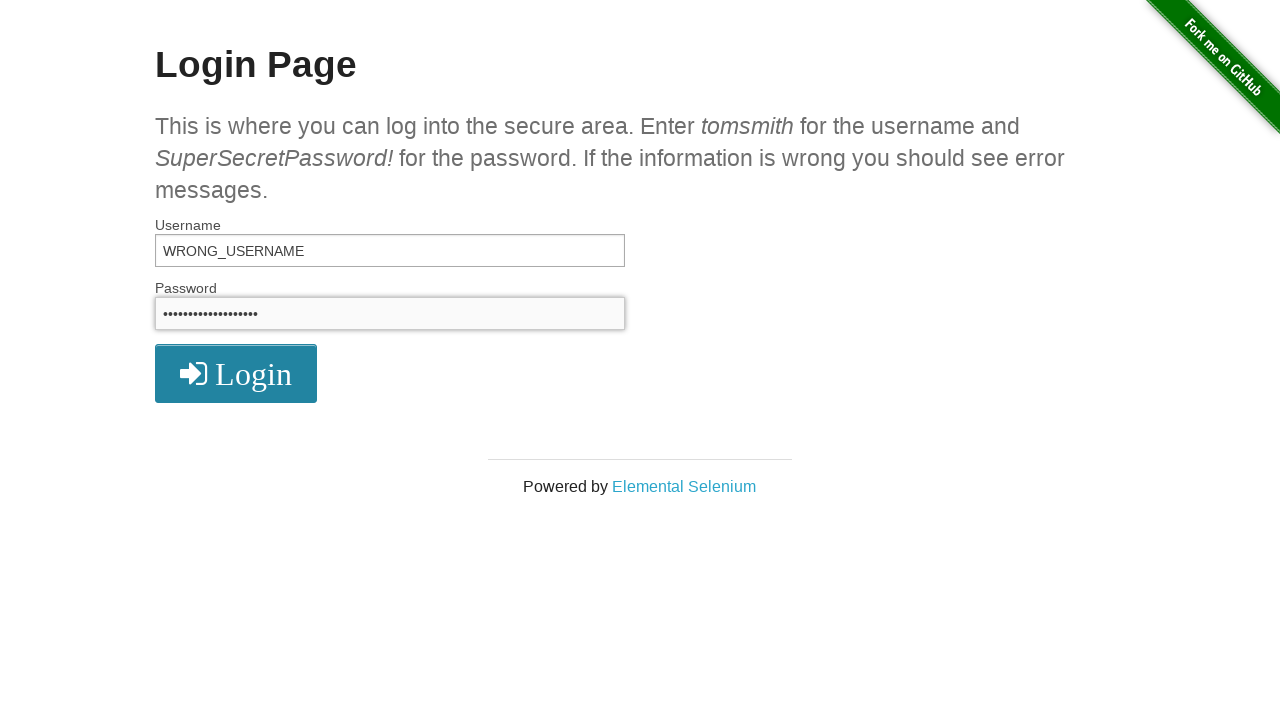

Clicked login button with invalid username at (236, 373) on button.radius
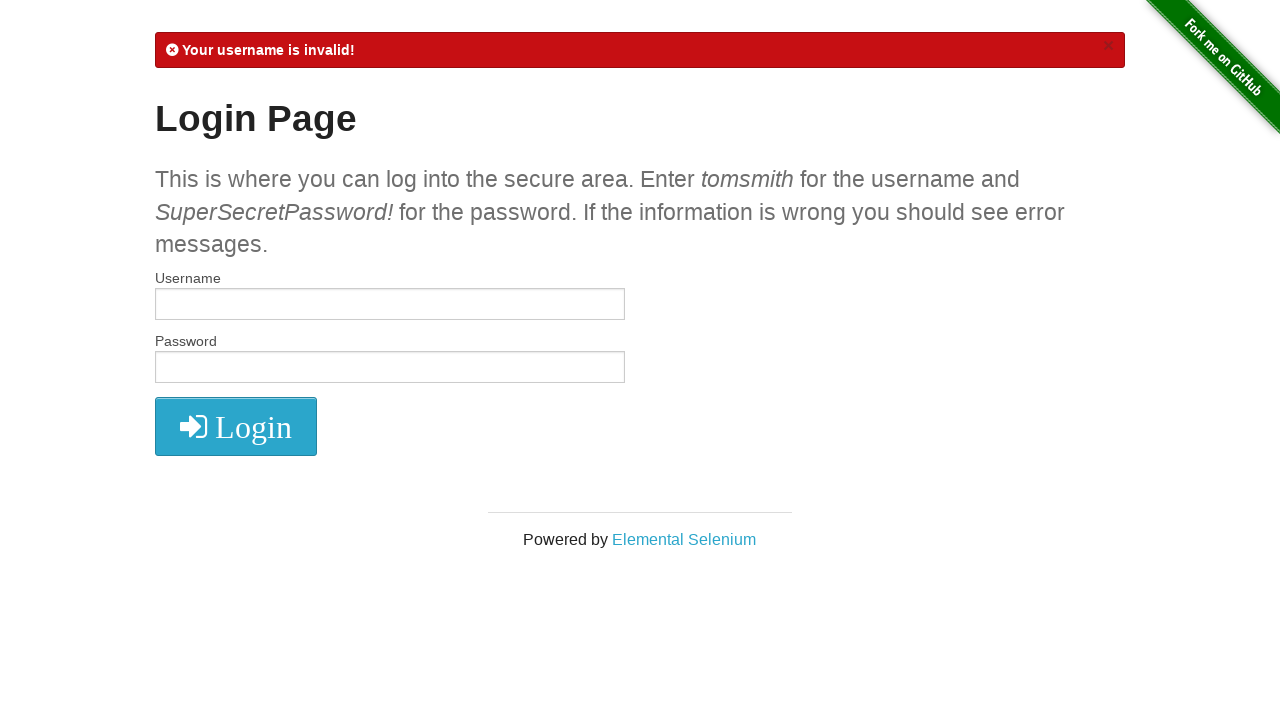

Error message element appeared
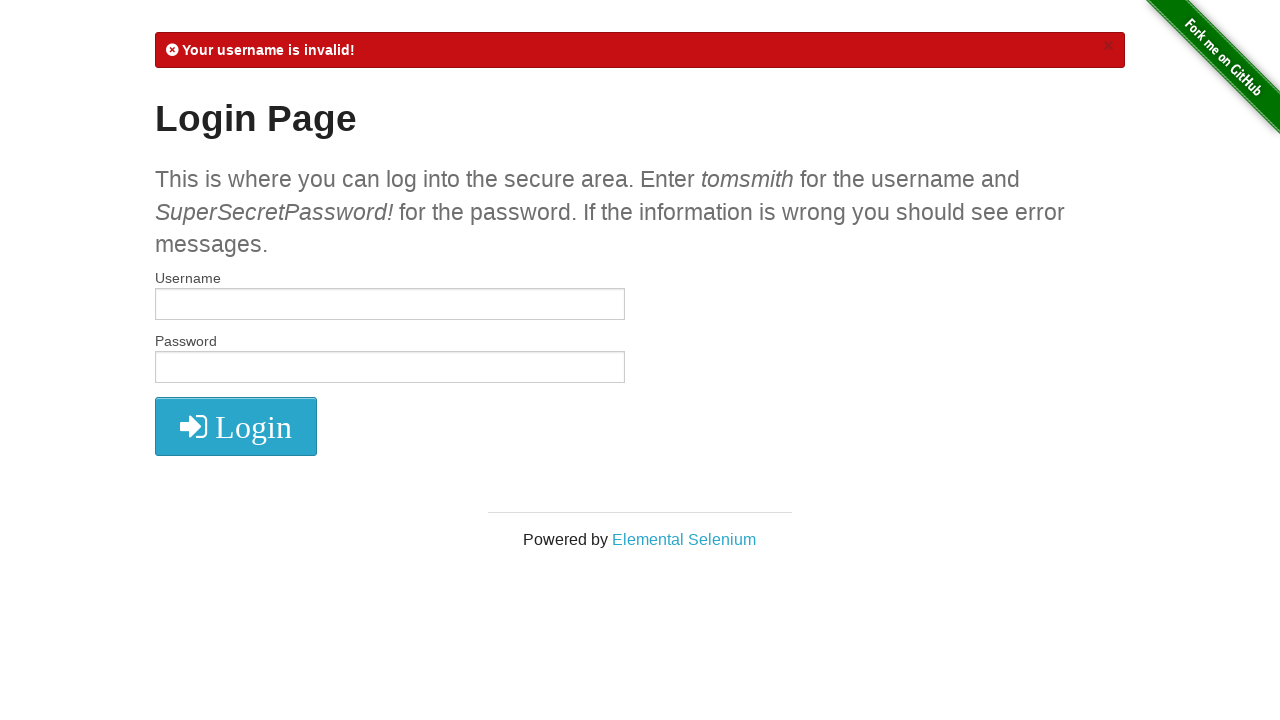

Retrieved error message text
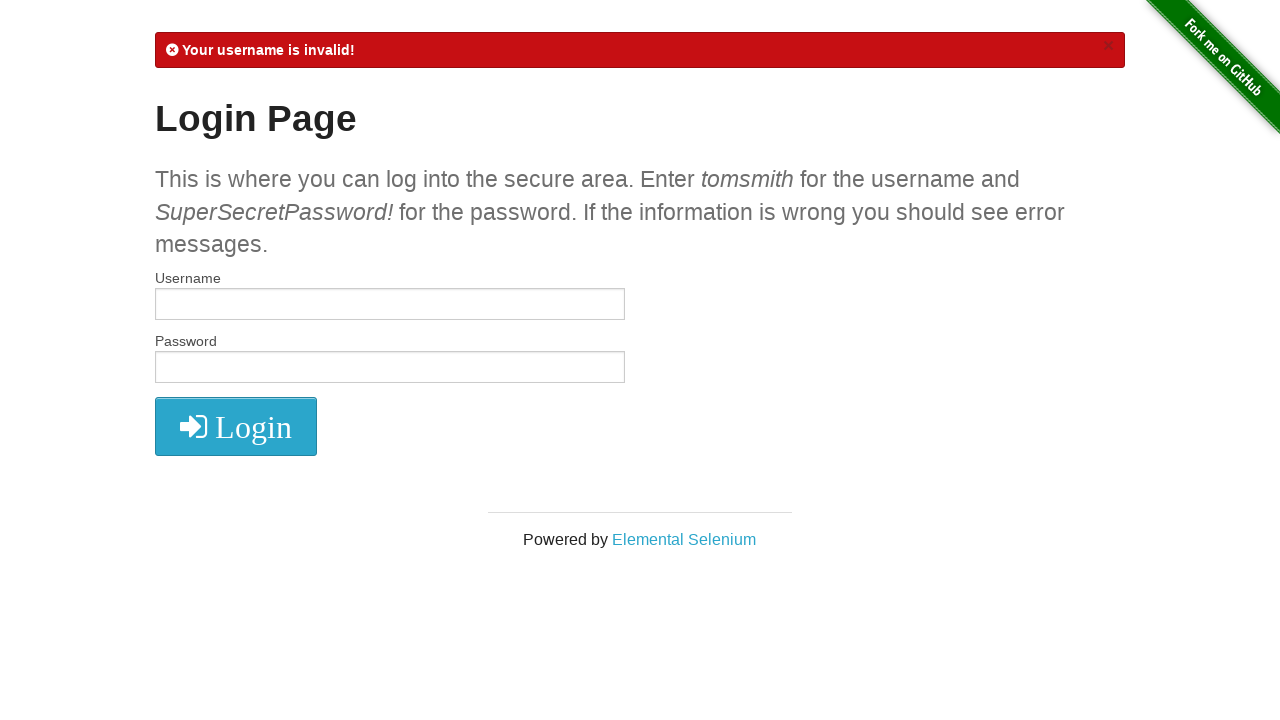

Verified error message contains 'Your username is invalid!'
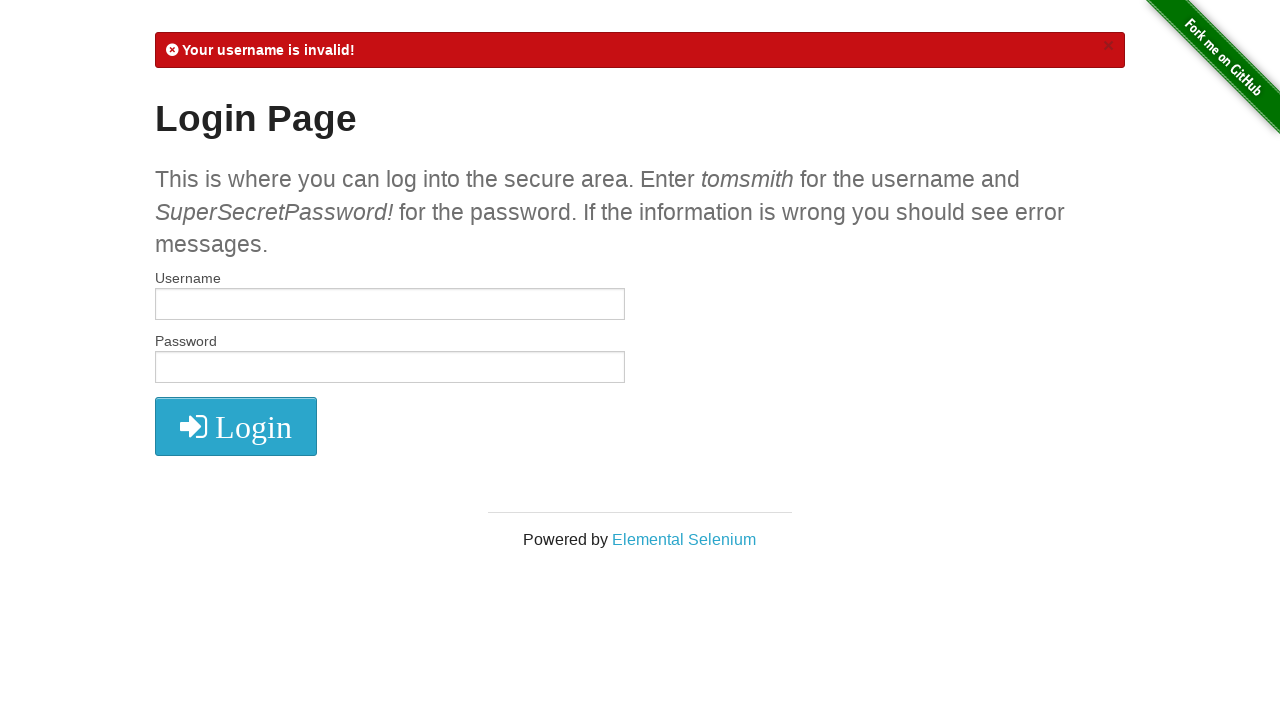

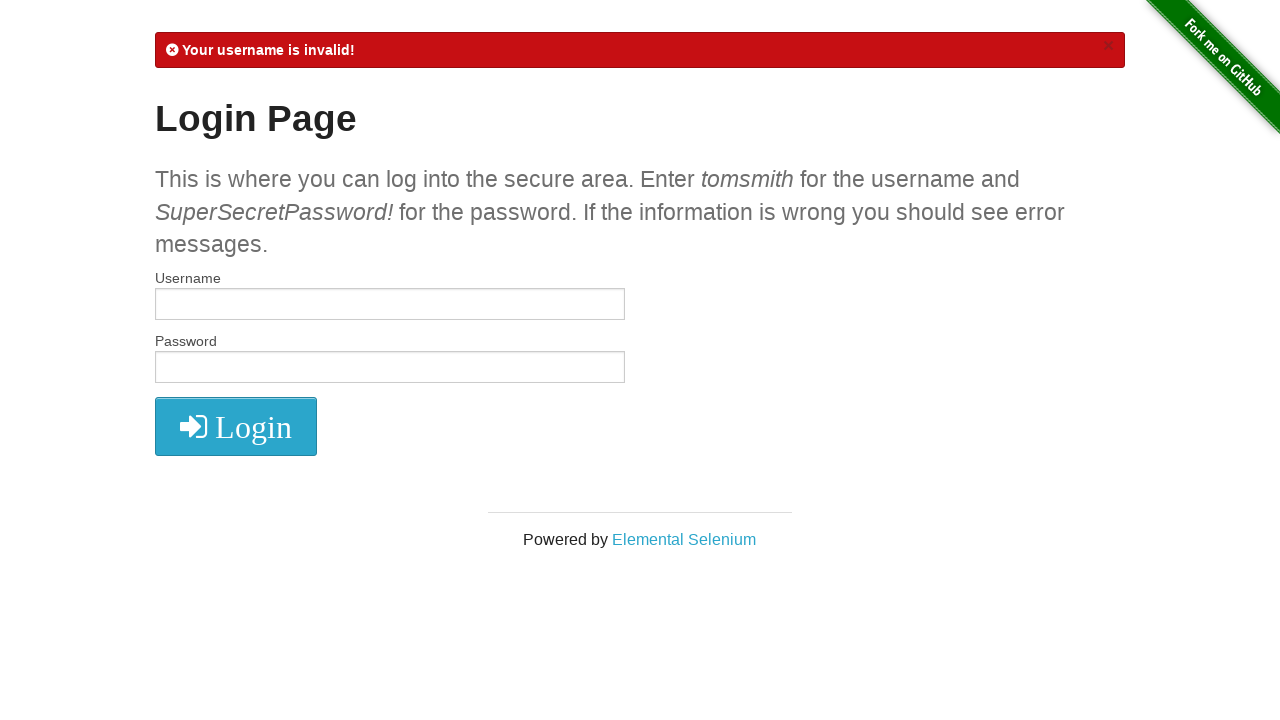